Tests window handling functionality by opening a new window, switching to it, filling a form field, then returning to the parent window

Starting URL: https://www.hyrtutorials.com/p/window-handles-practice.html

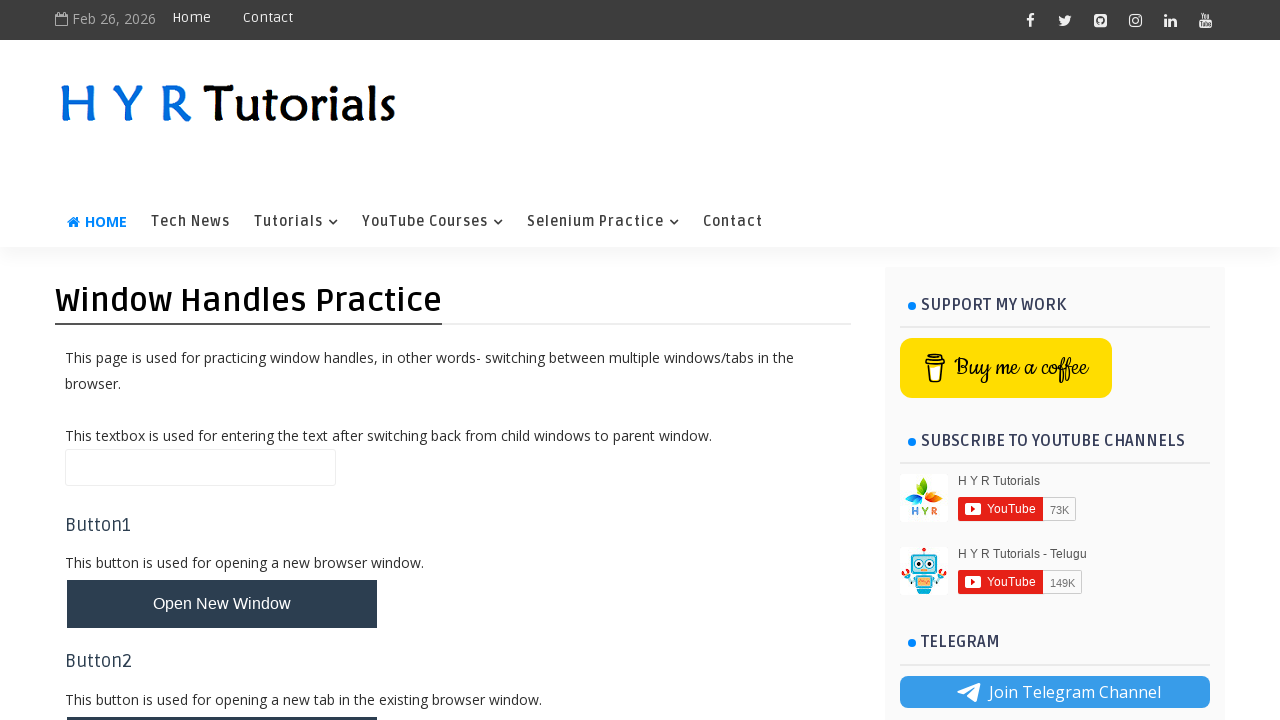

Clicked button to open new window at (222, 604) on #newWindowBtn
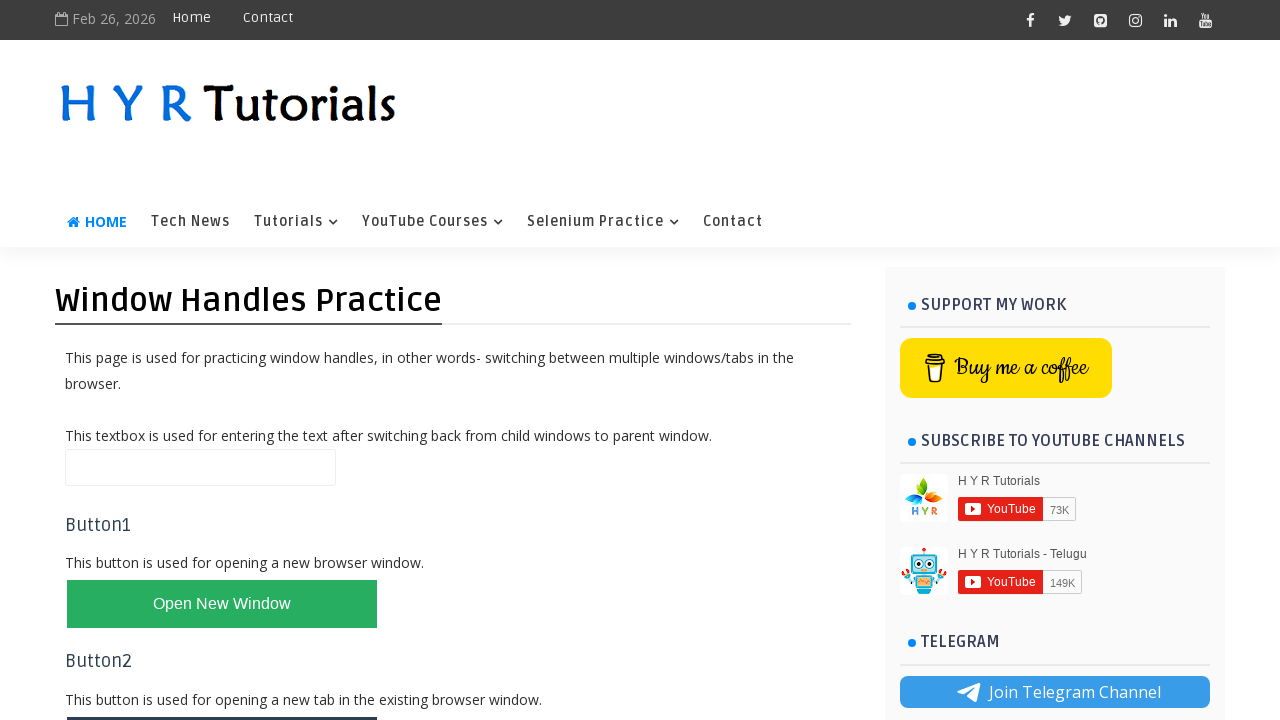

New window opened and captured
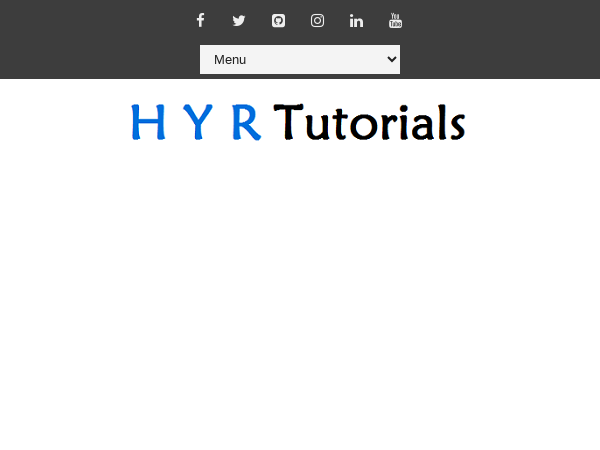

New window page loaded
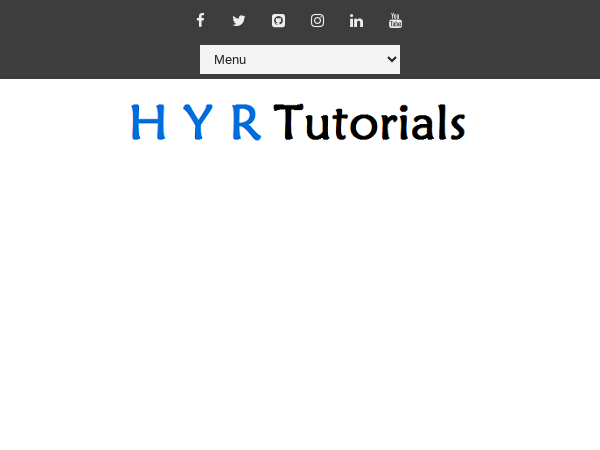

Filled firstName field with 'test123' in new window on #firstName
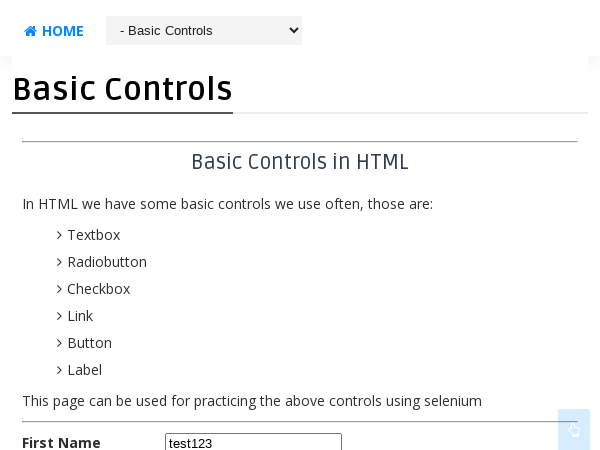

Closed new window
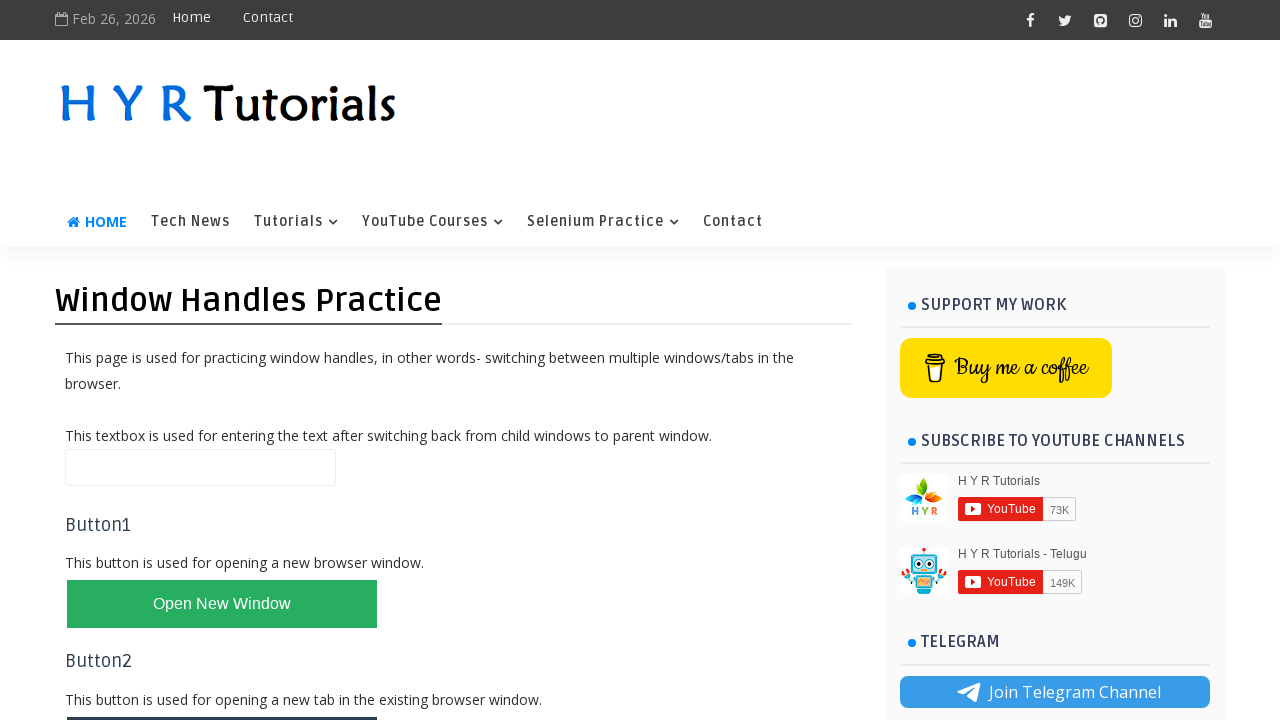

Waited 3 seconds, original window still active
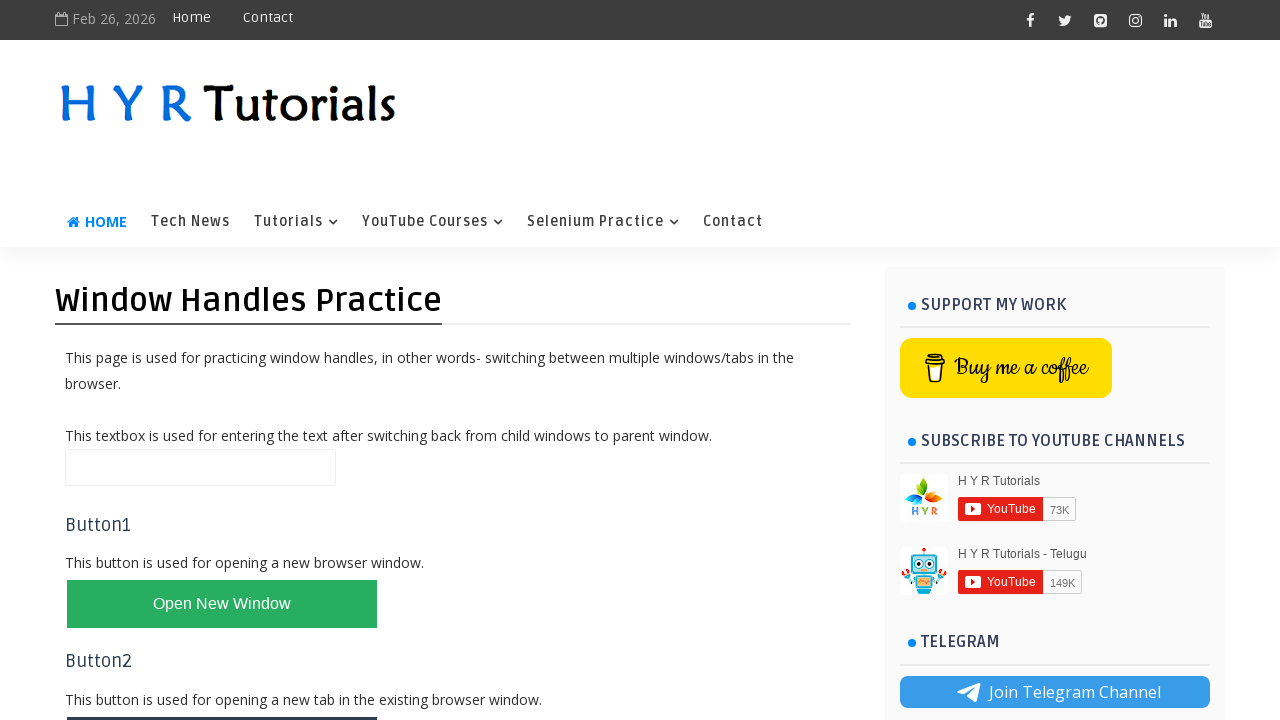

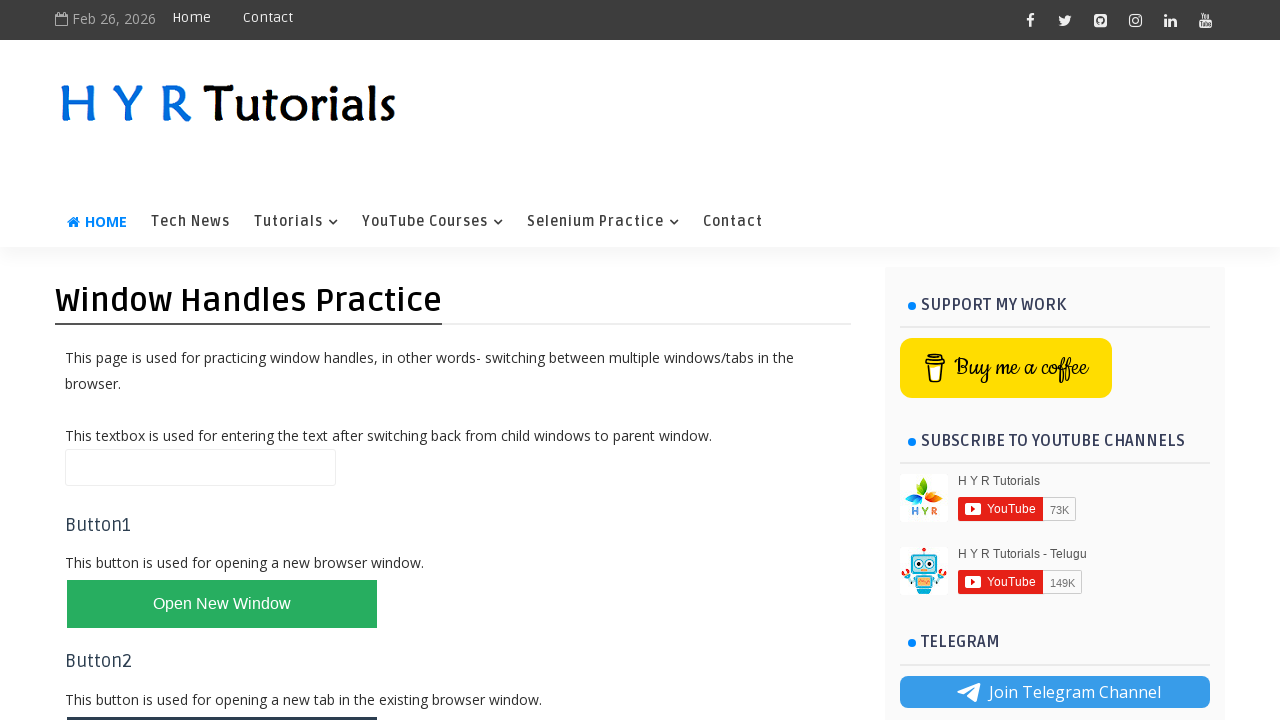